Tests page timeout handling by clicking an AJAX button and then clicking the success element with a custom timeout

Starting URL: http://uitestingplayground.com/ajax

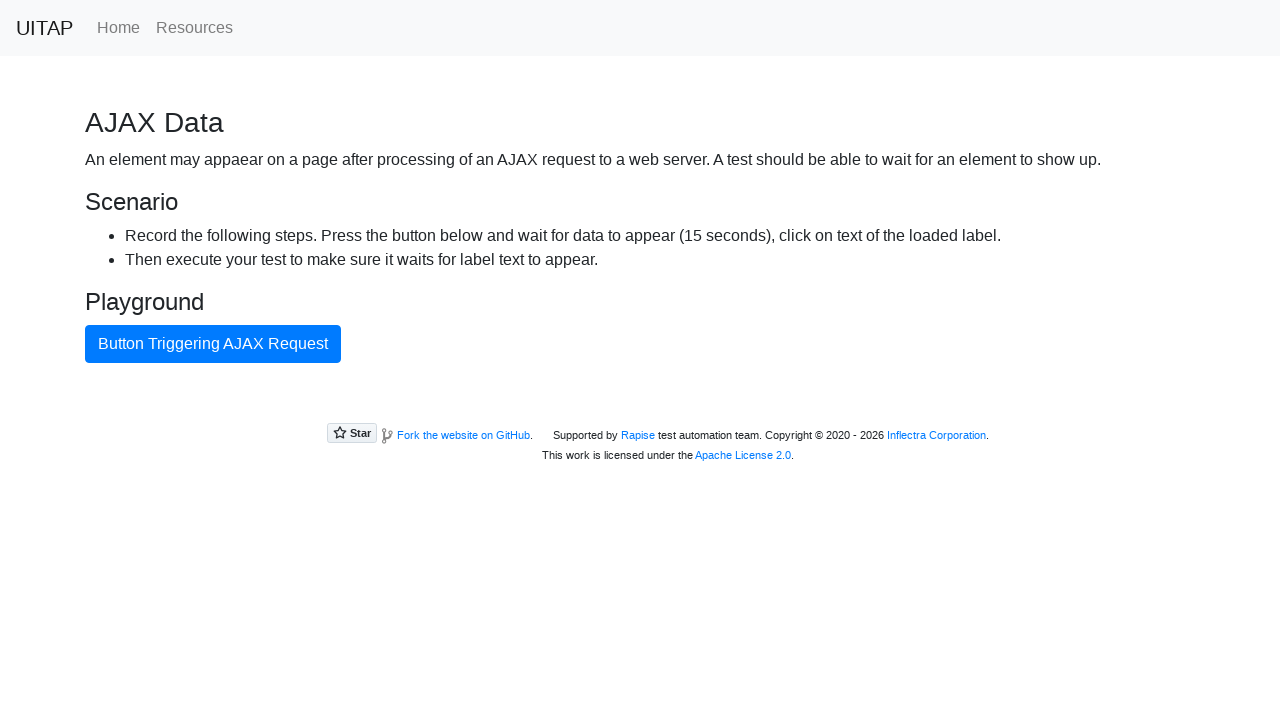

Clicked button triggering AJAX request at (213, 344) on internal:role=button[name="Button Triggering AJAX Request"i]
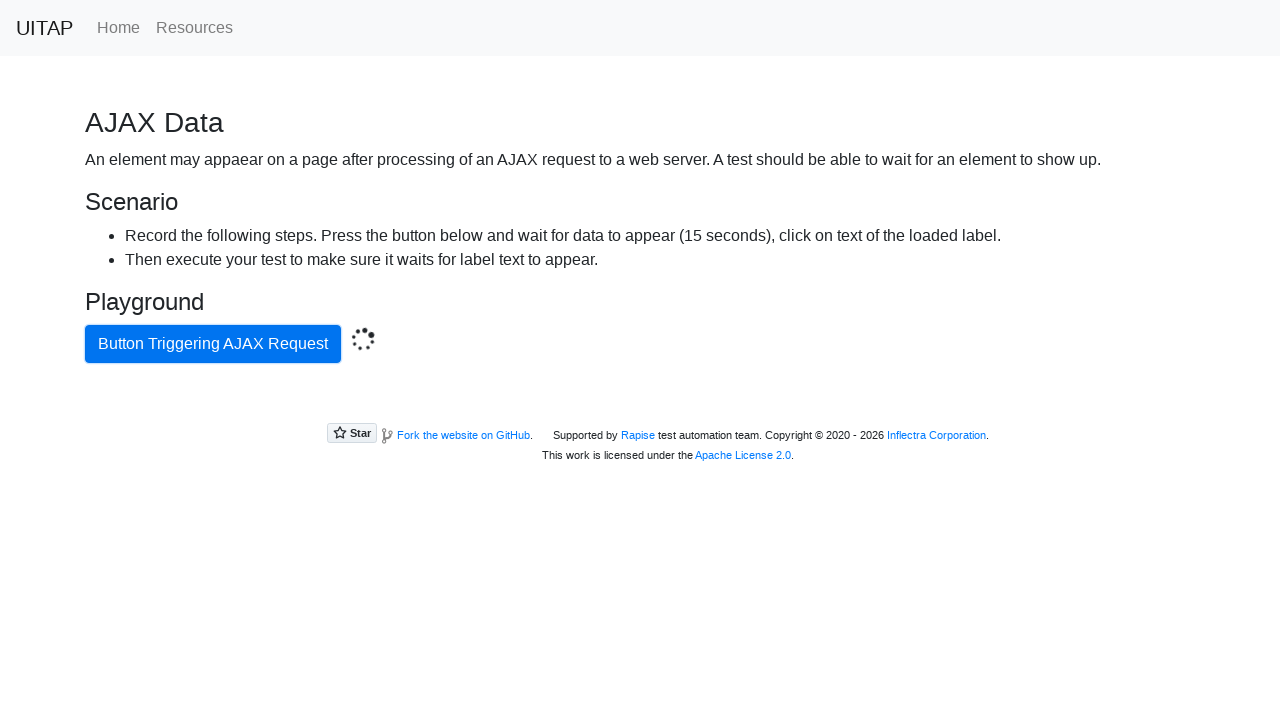

Clicked success element after AJAX completion with 16s timeout at (640, 405) on .bg-success
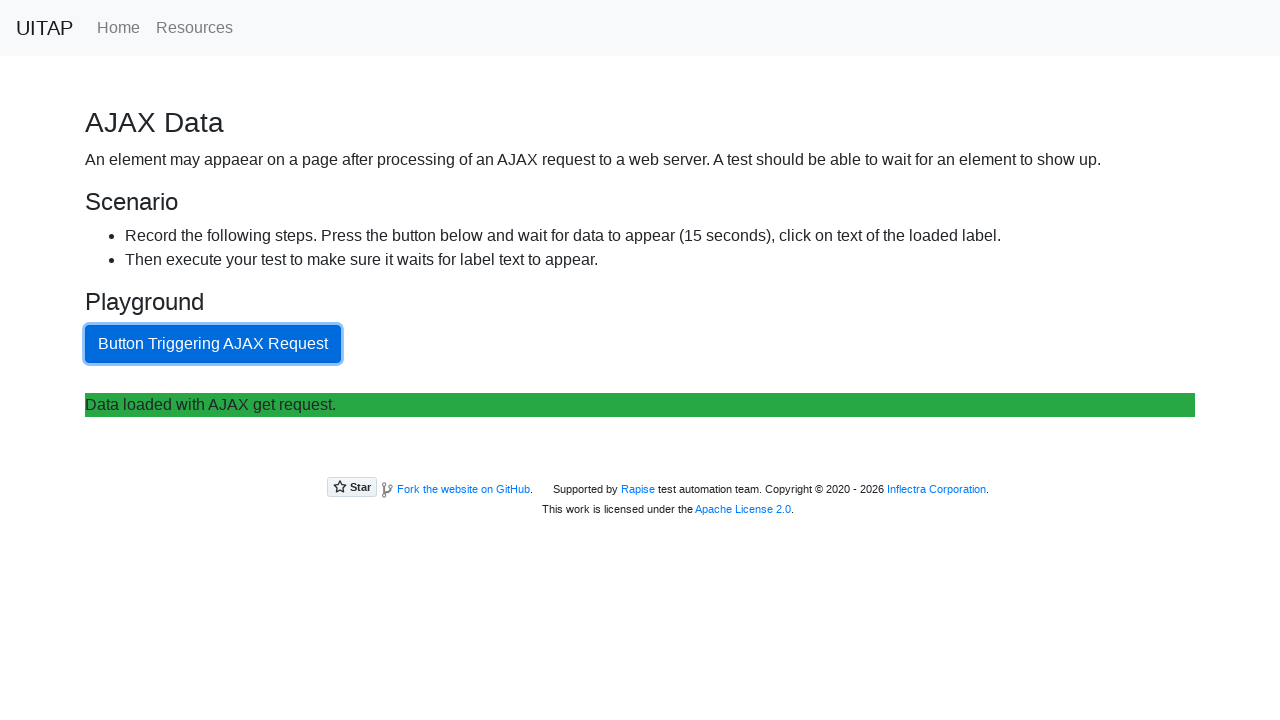

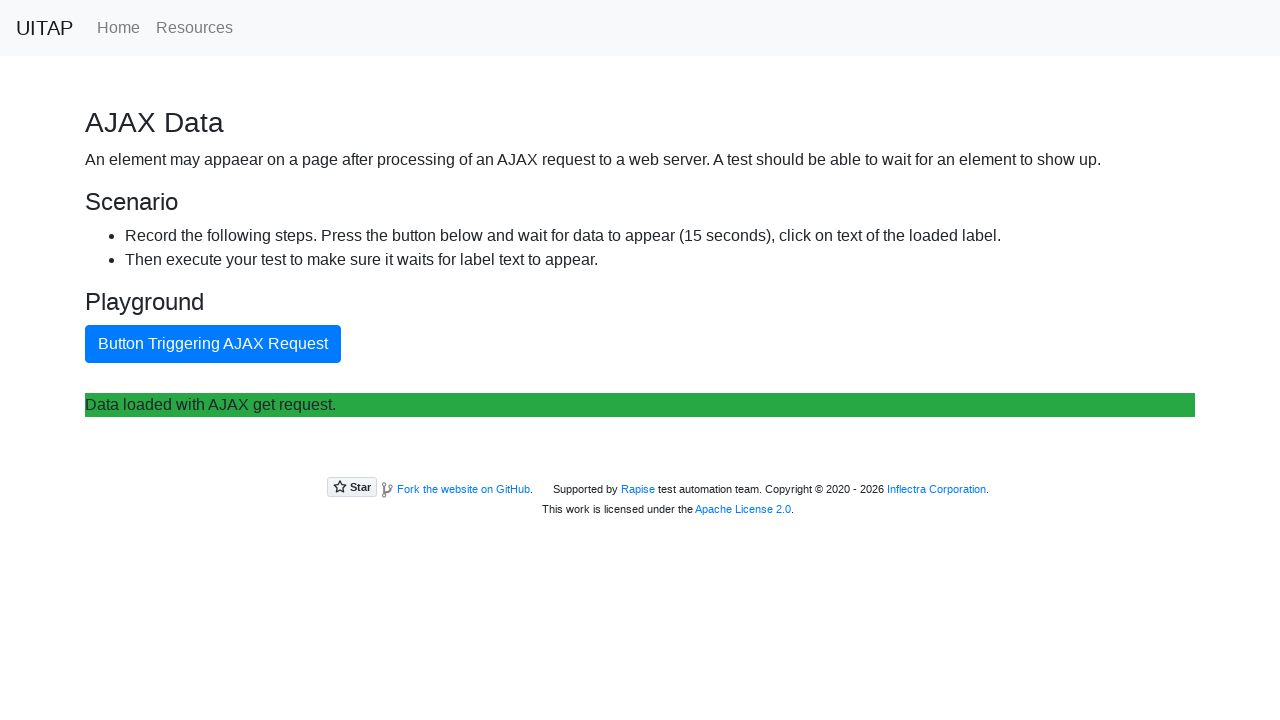